Tests file upload functionality by selecting a file using the file input element on the upload page. A temporary test file is created and uploaded.

Starting URL: https://the-internet.herokuapp.com/upload

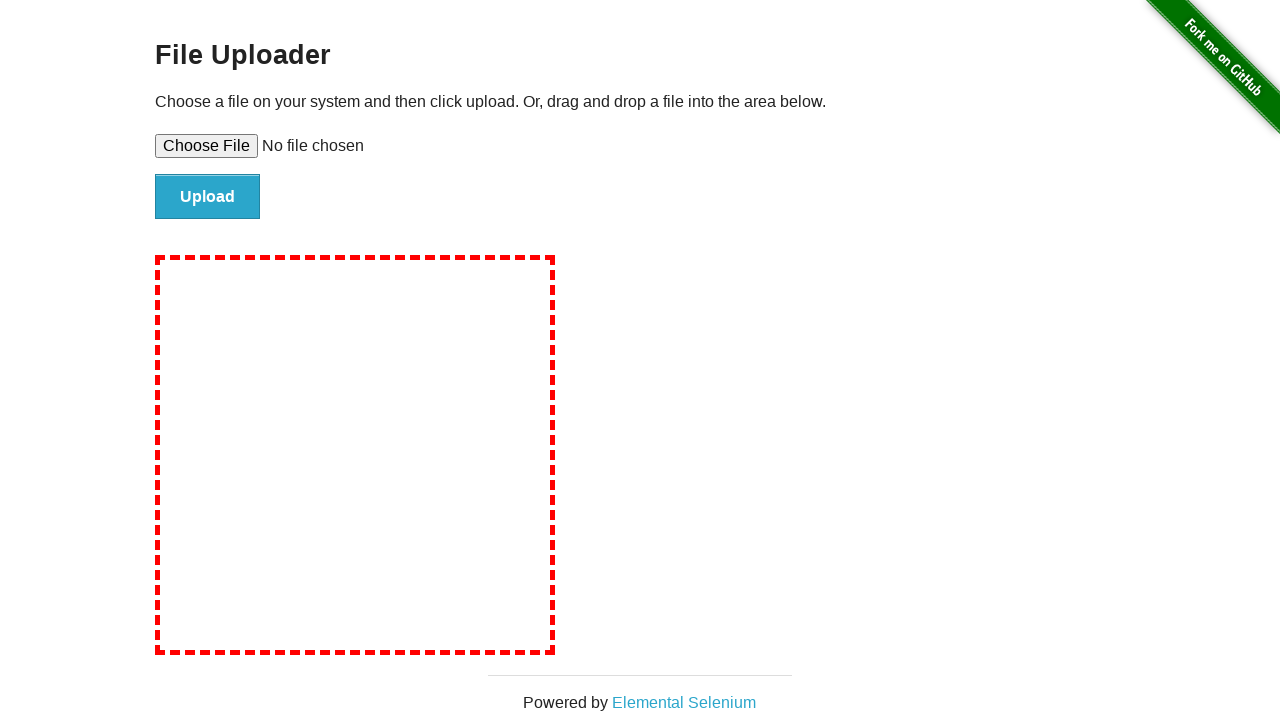

Created temporary test file for upload
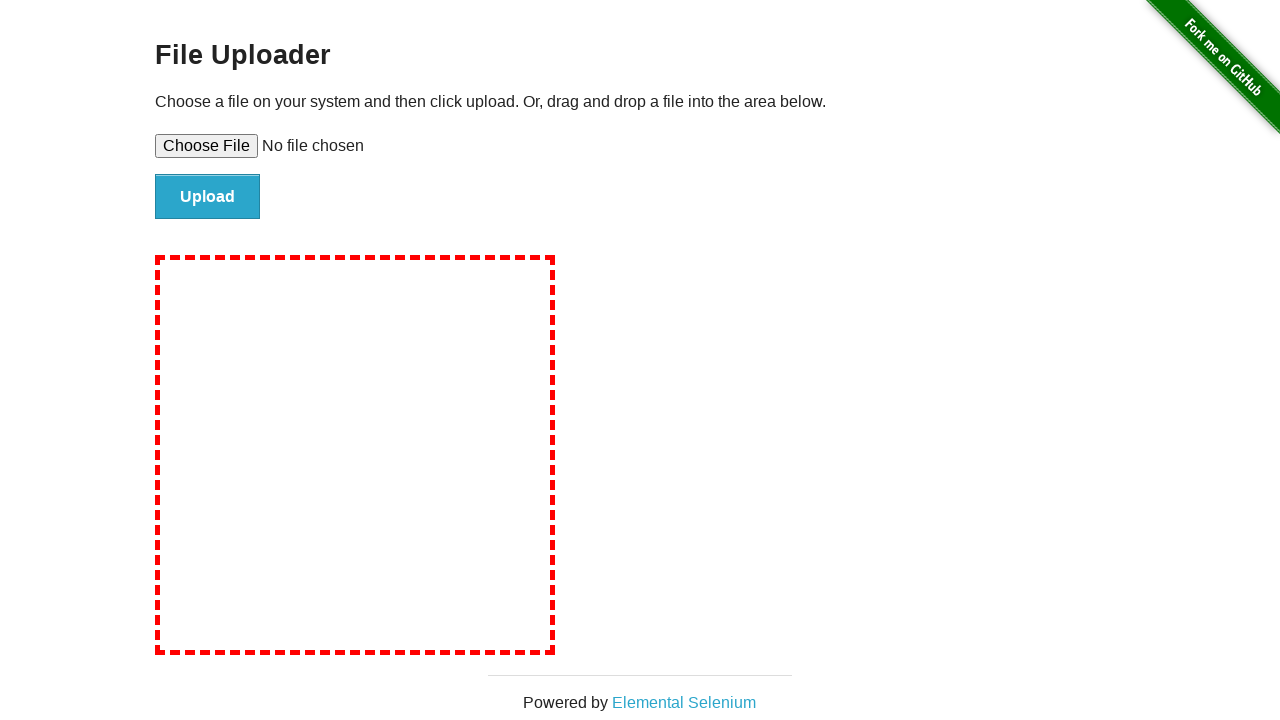

Selected test file using file input element
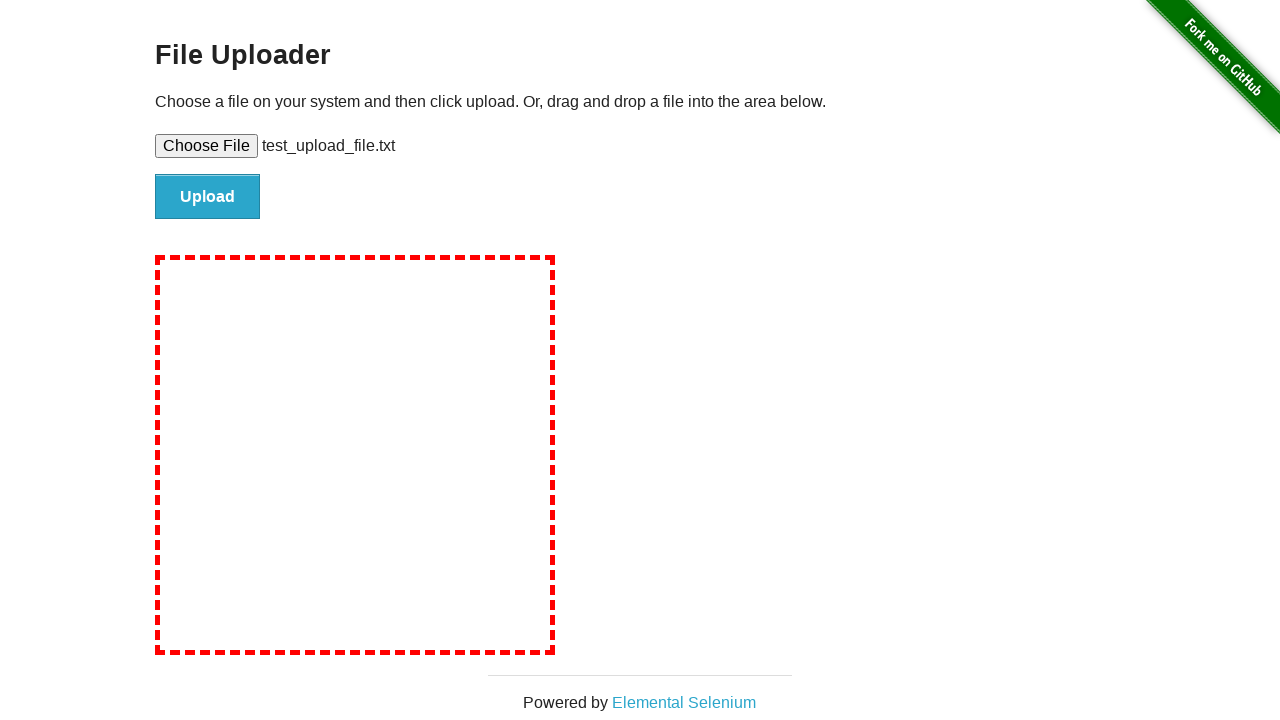

Clicked upload button to submit file at (208, 197) on #file-submit
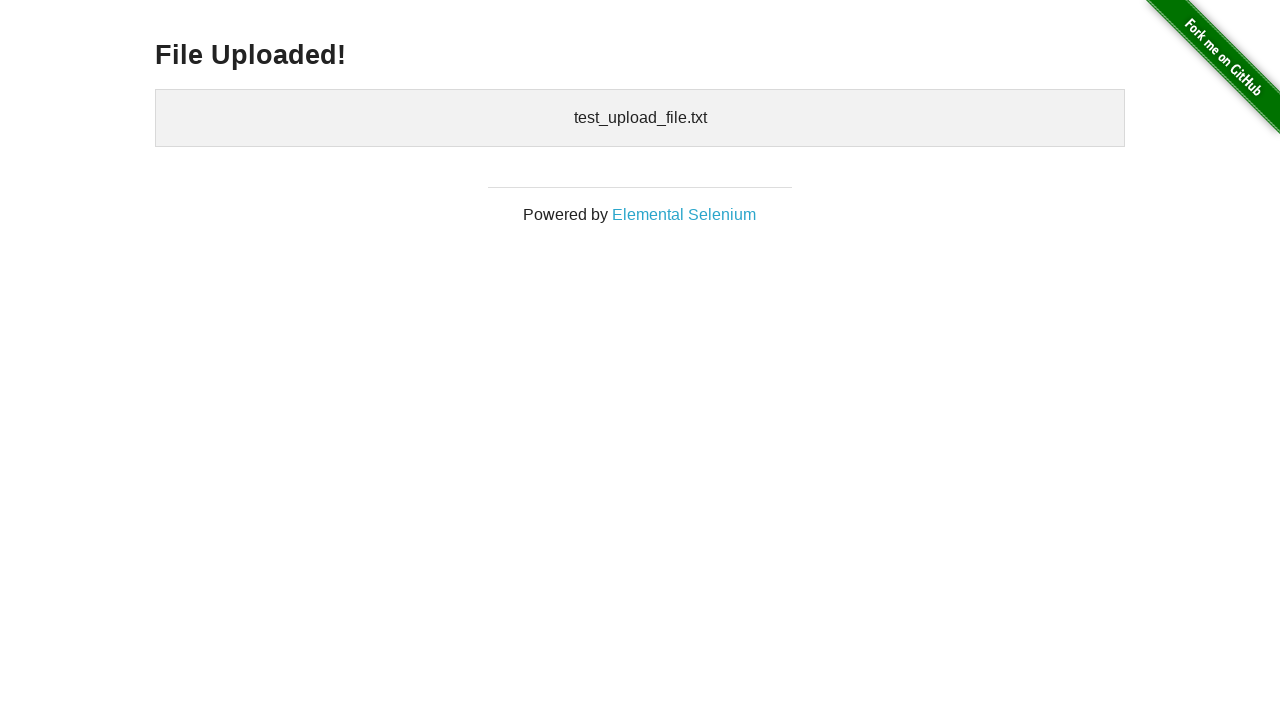

Upload confirmation page loaded with uploaded files displayed
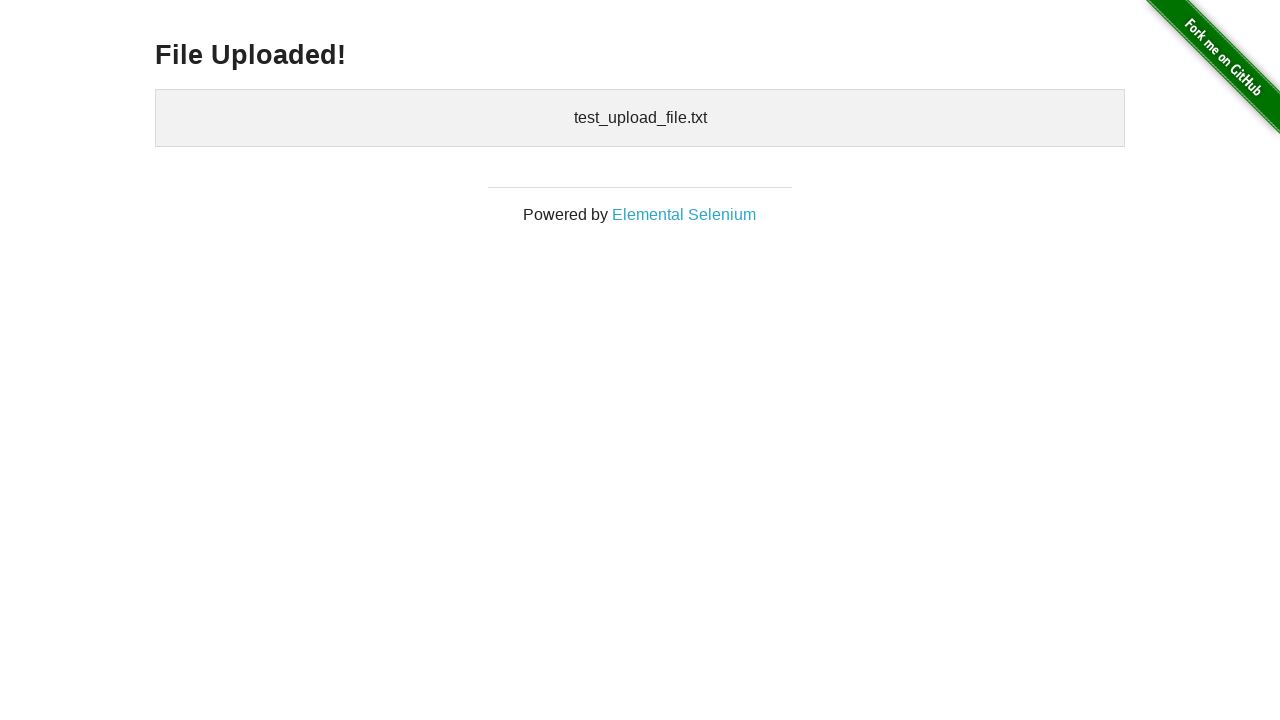

Cleaned up temporary test file
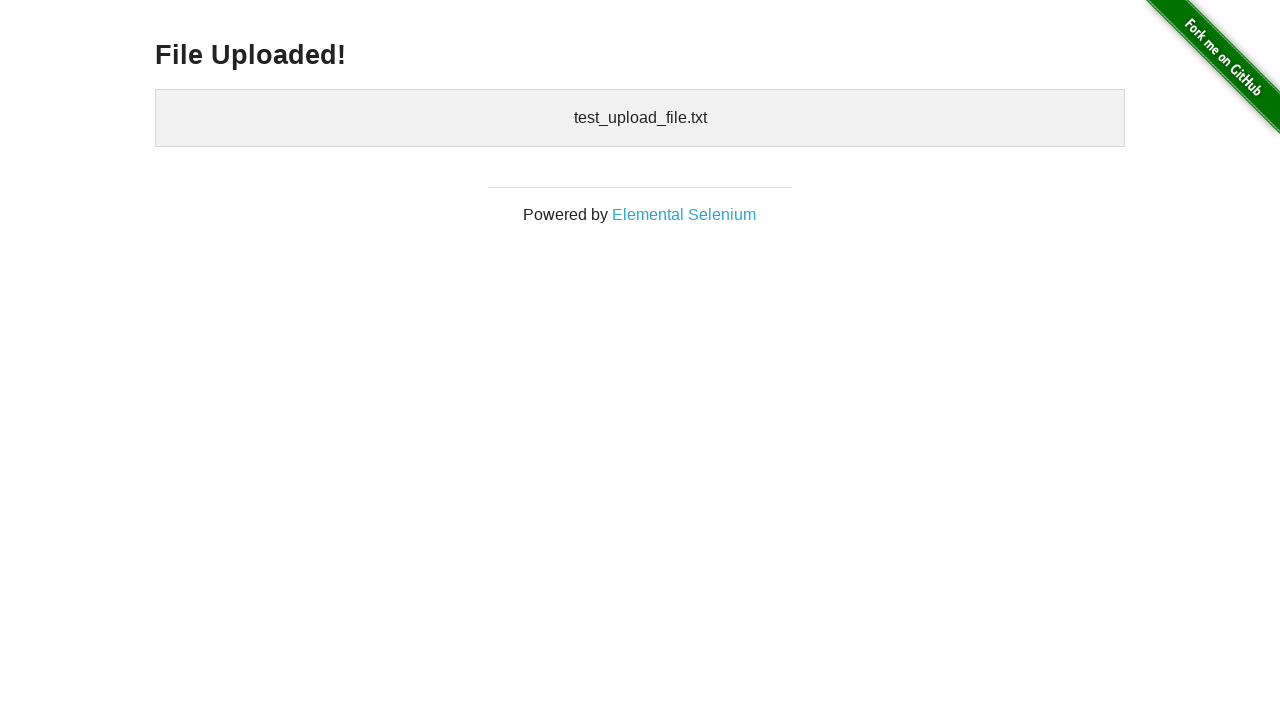

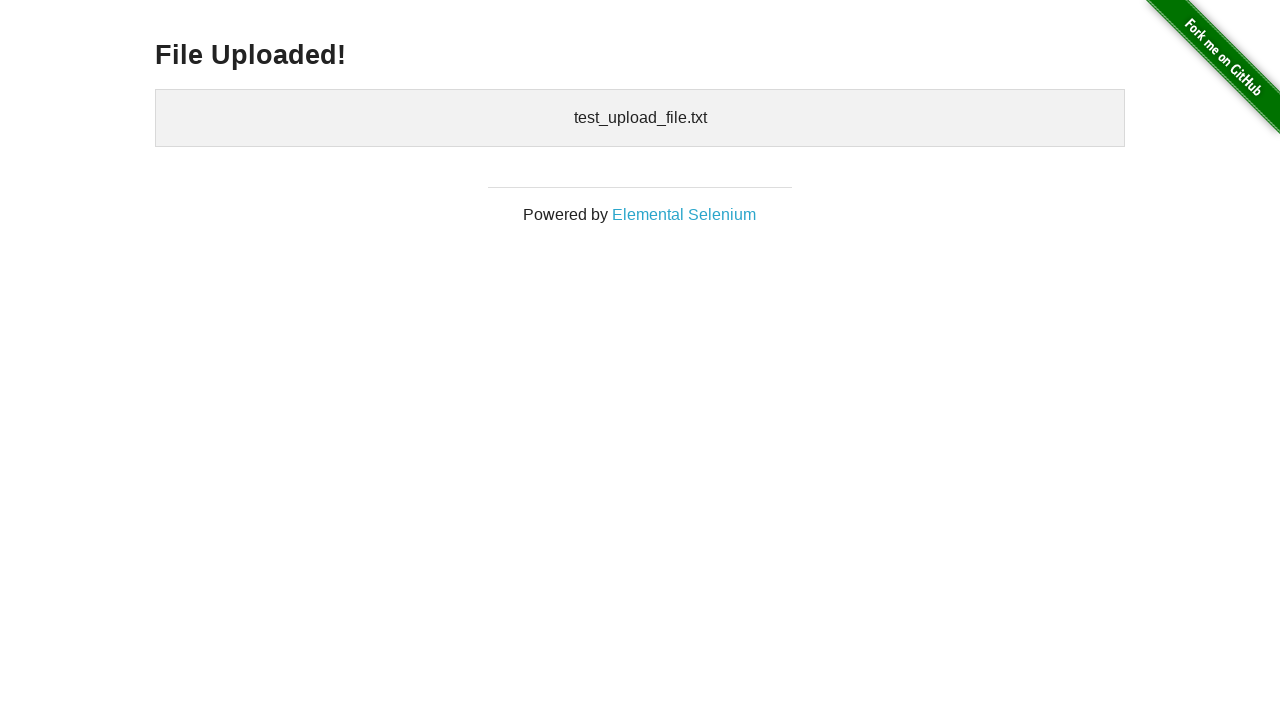